Tests navigating to the Automation Exercise homepage and verifying the page title and Products link are displayed correctly

Starting URL: https://www.automationexercise.com/

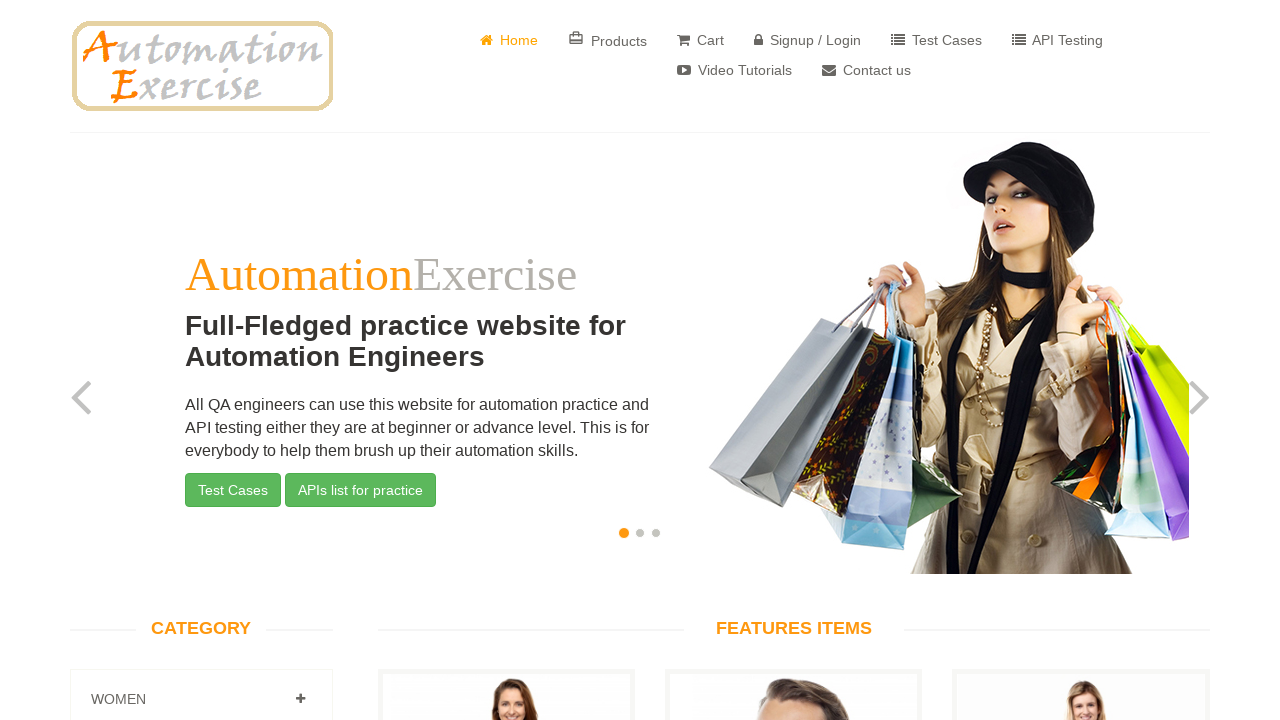

Verified page title contains 'Automation Exercise'
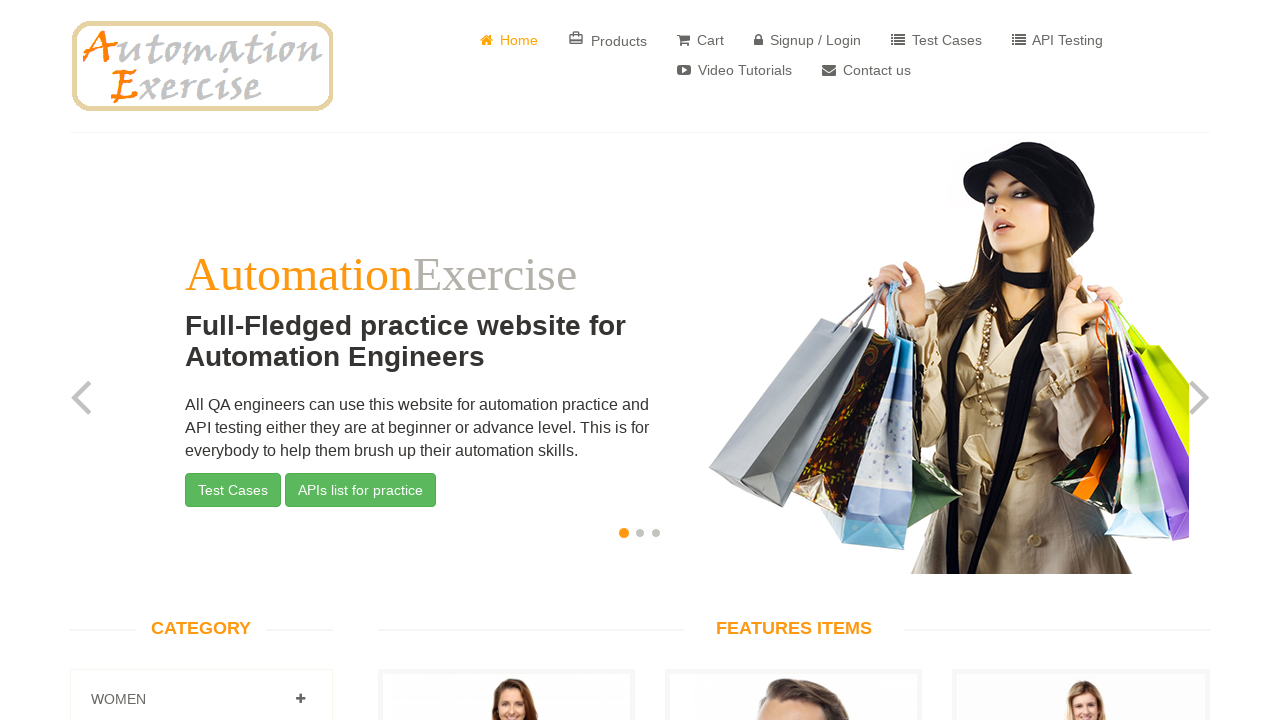

Products link became visible
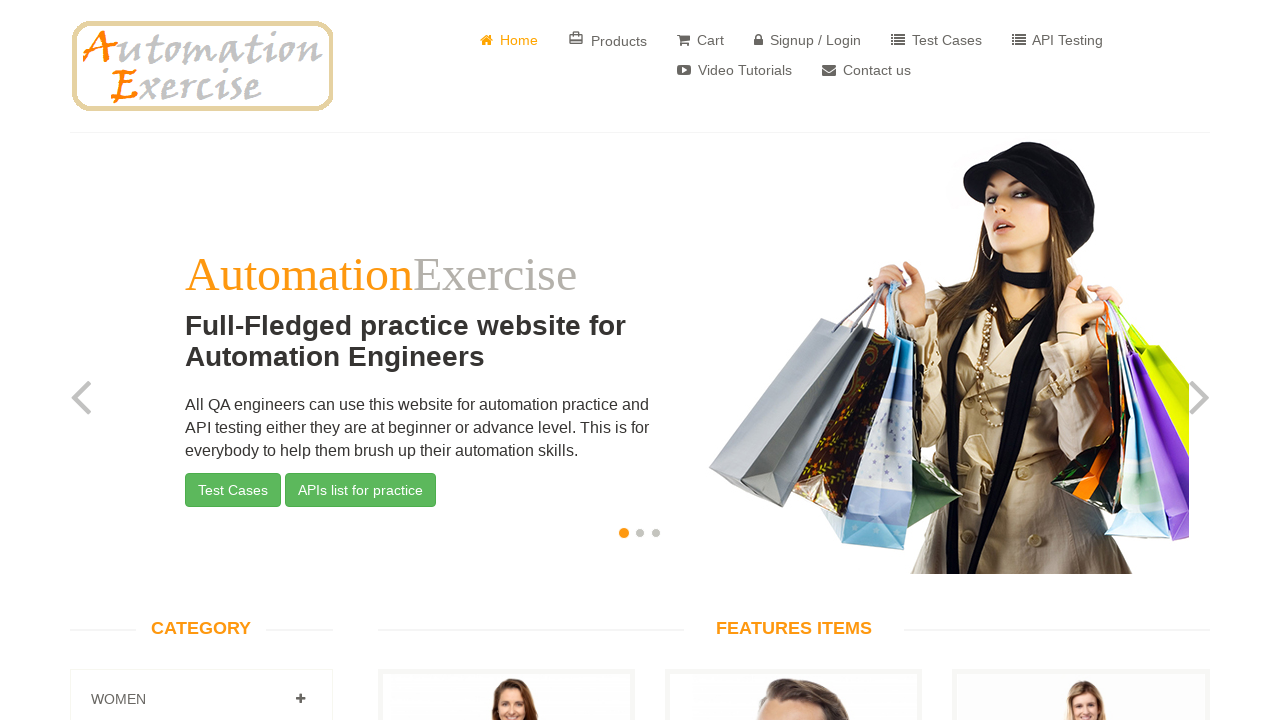

Verified Products link contains 'Products' text
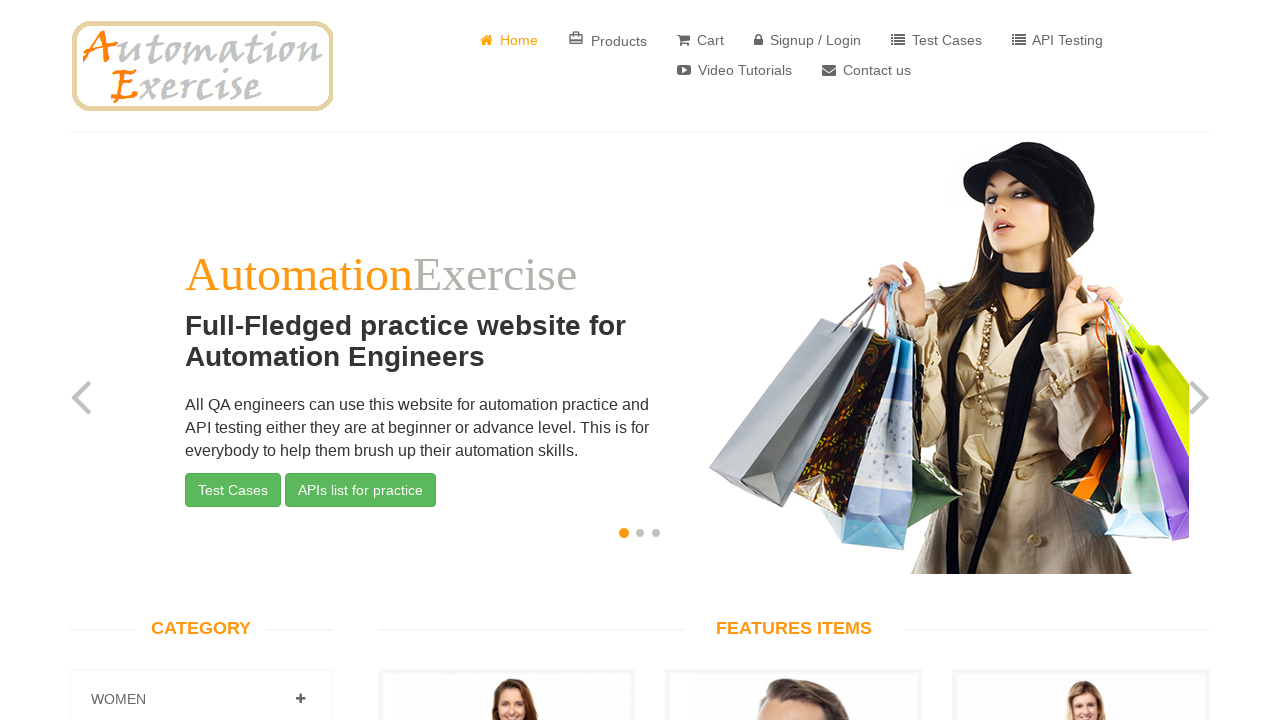

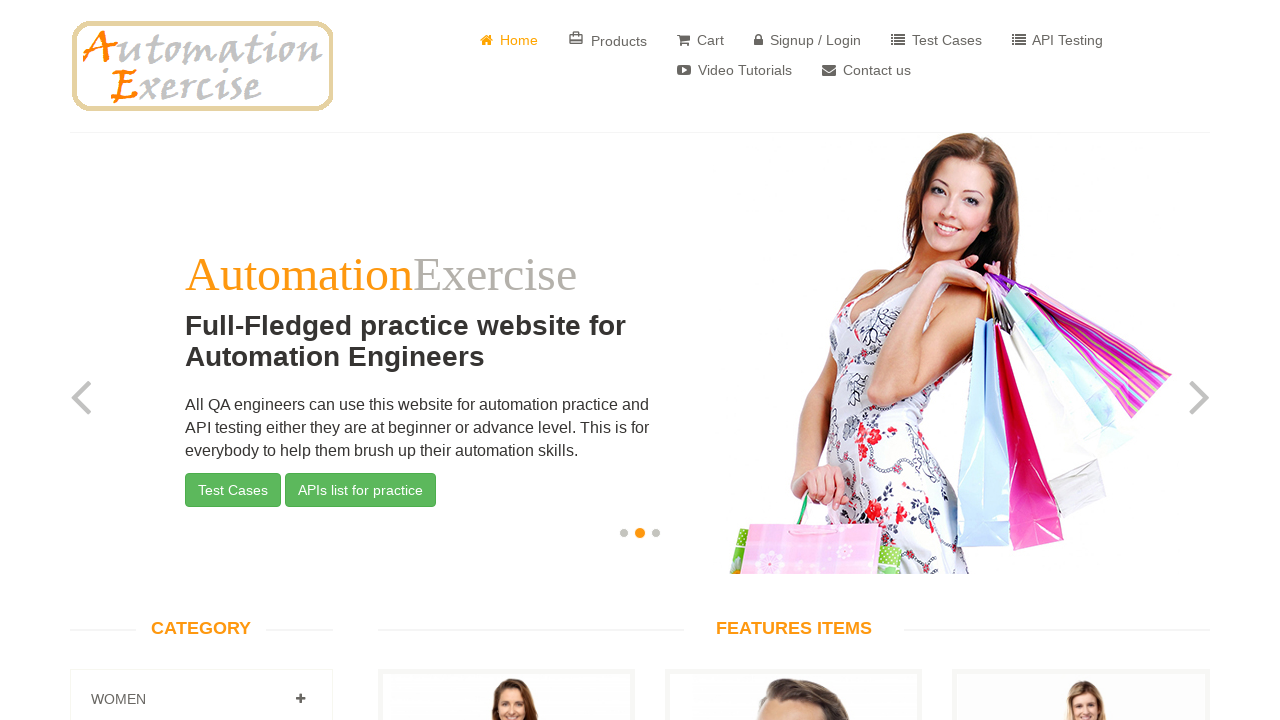